Tests navigation to the home page by clicking the Home link in the footer.

Starting URL: https://www.crocoder.dev

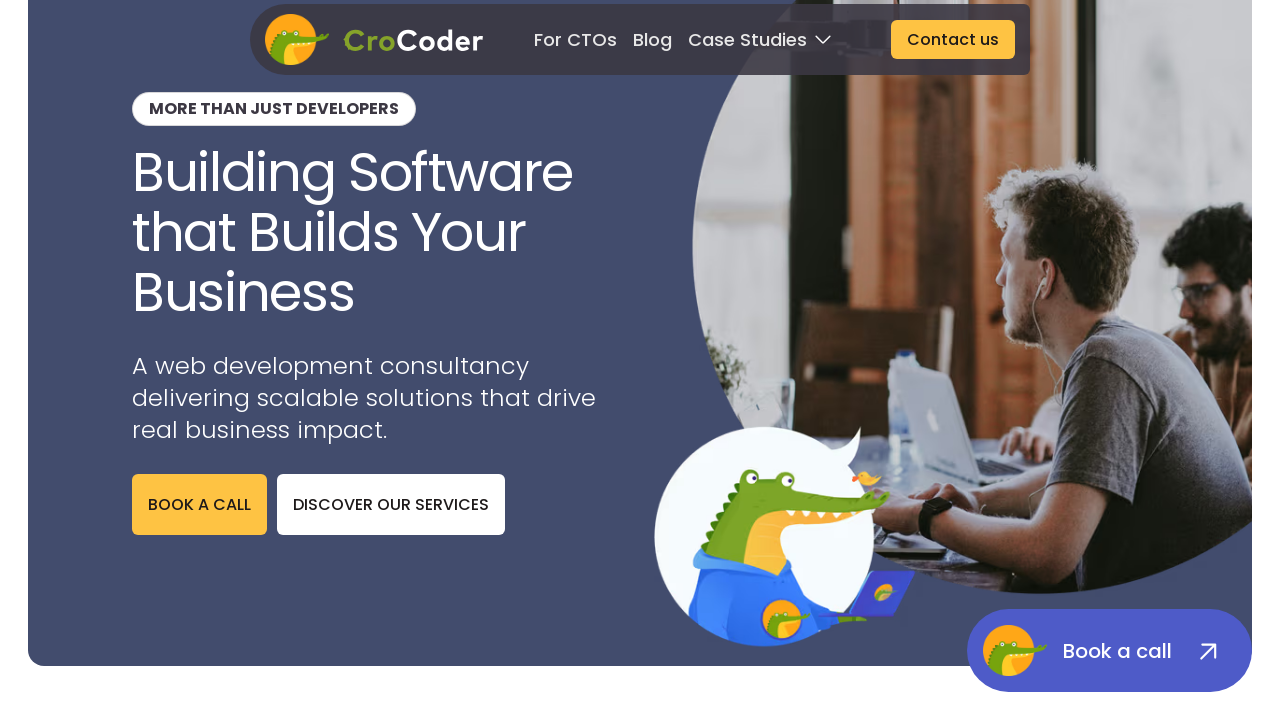

Clicked Home link in footer at (508, 471) on footer >> text=Home
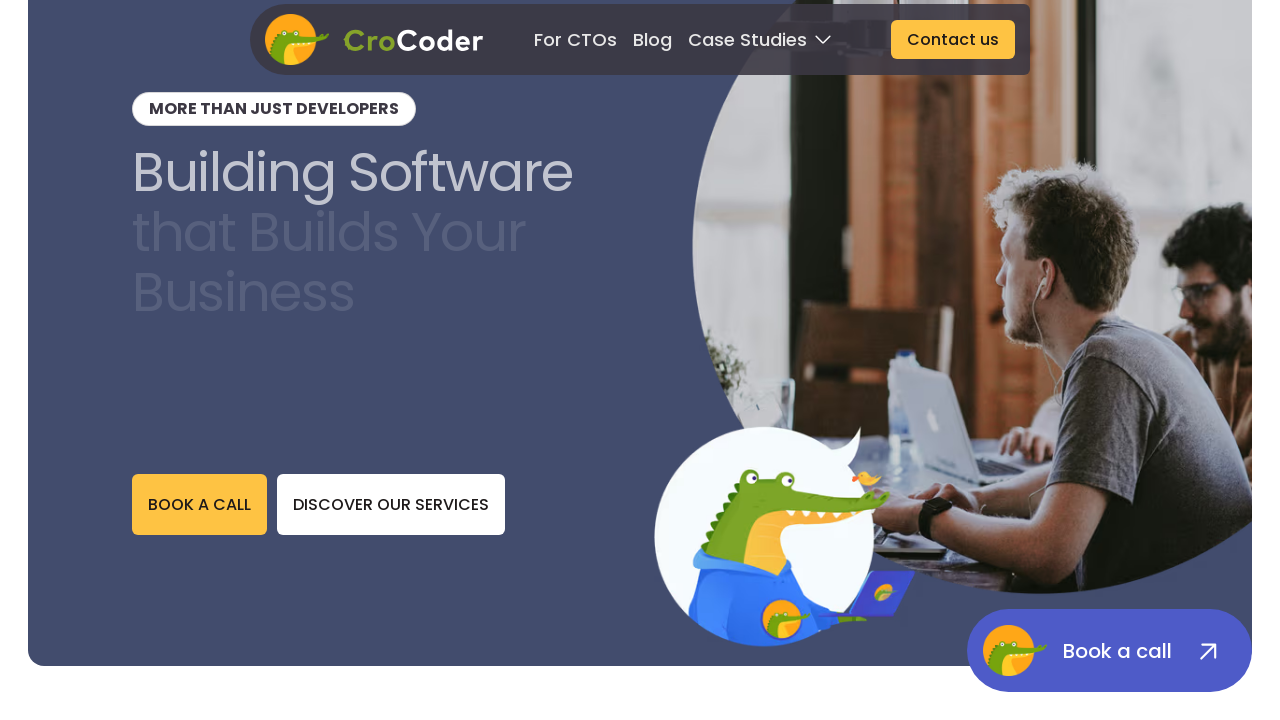

Verified navigation to home page URL (https://www.crocoder.dev/)
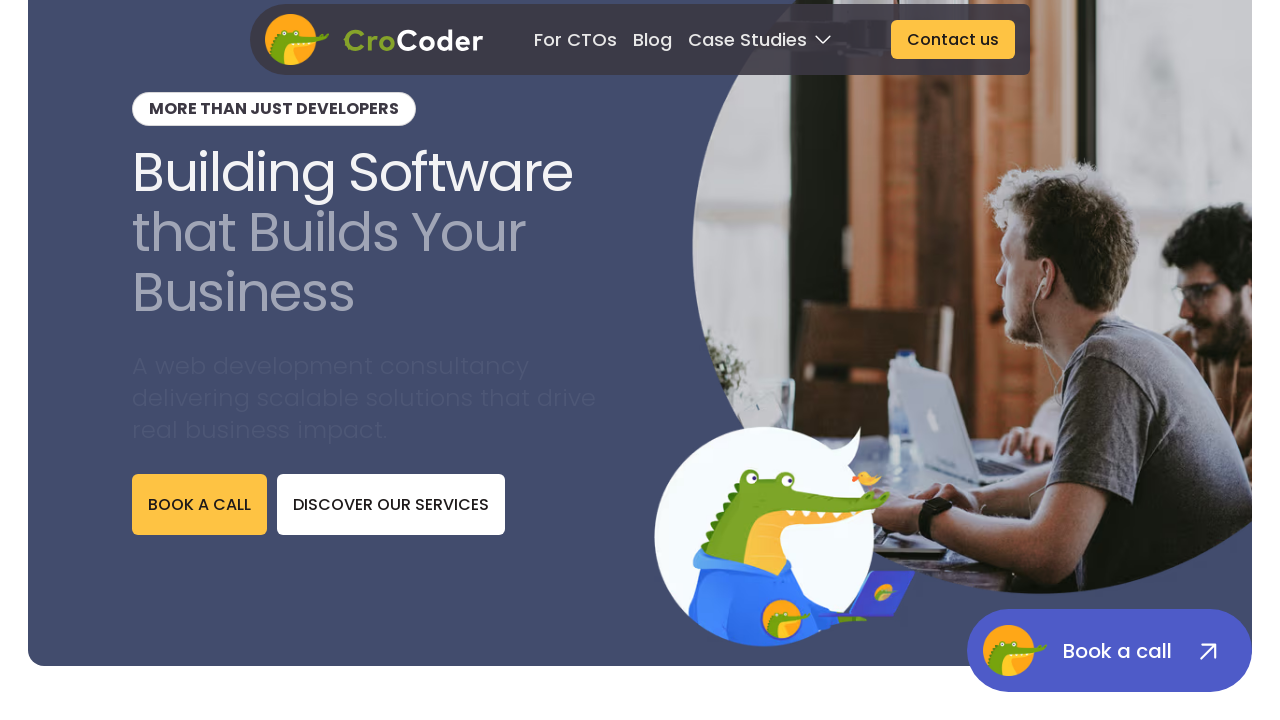

Verified home page content loaded with 'More than just developers' text
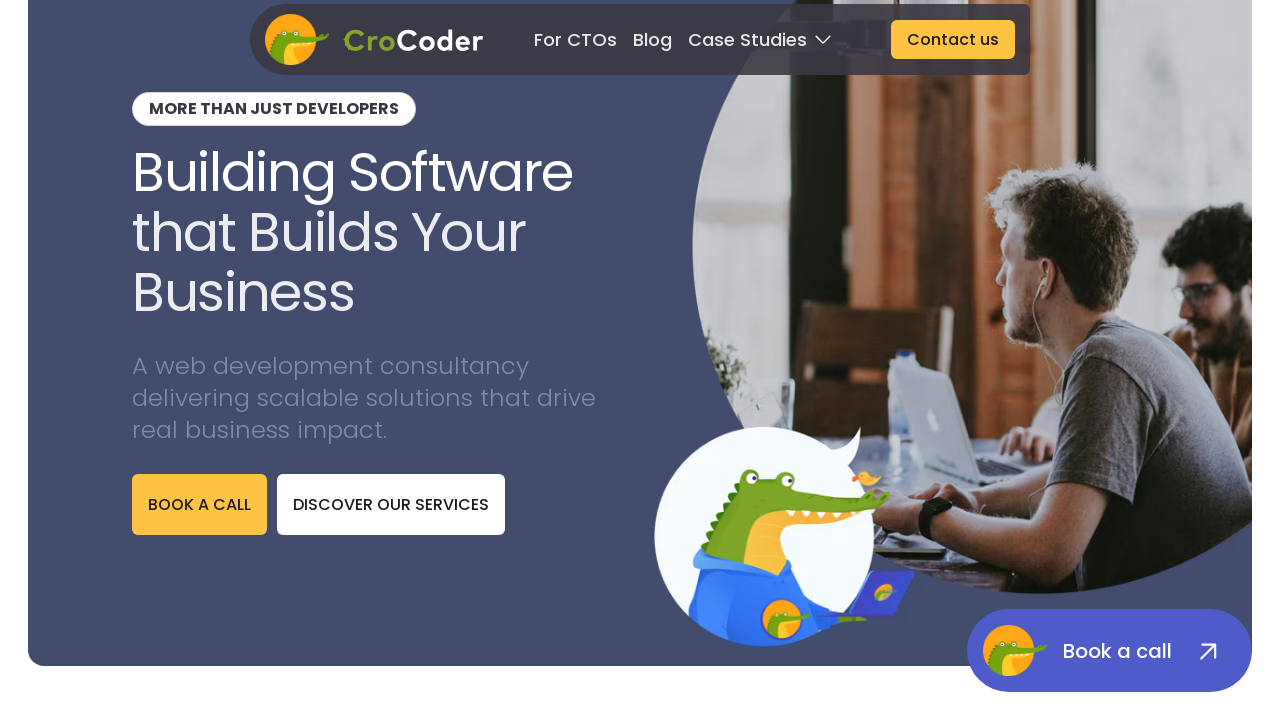

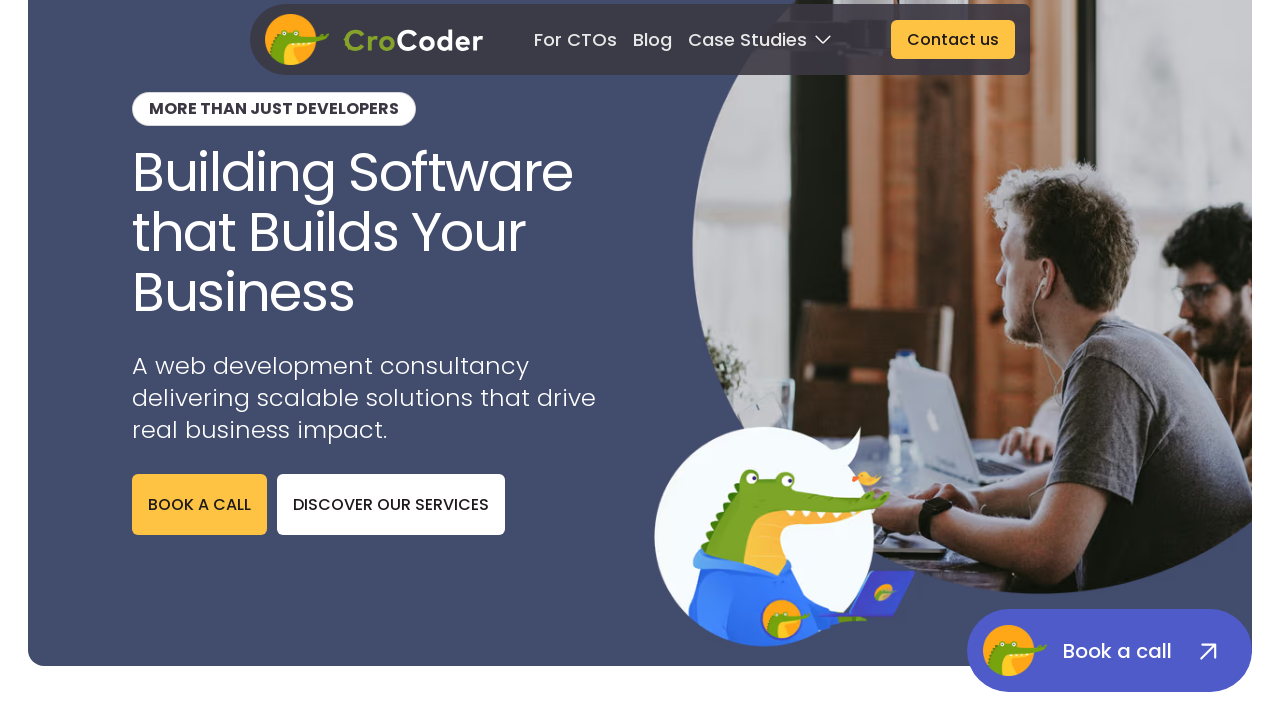